Tests multiple selection in a multi-select dropdown

Starting URL: https://demoqa.com/select-menu

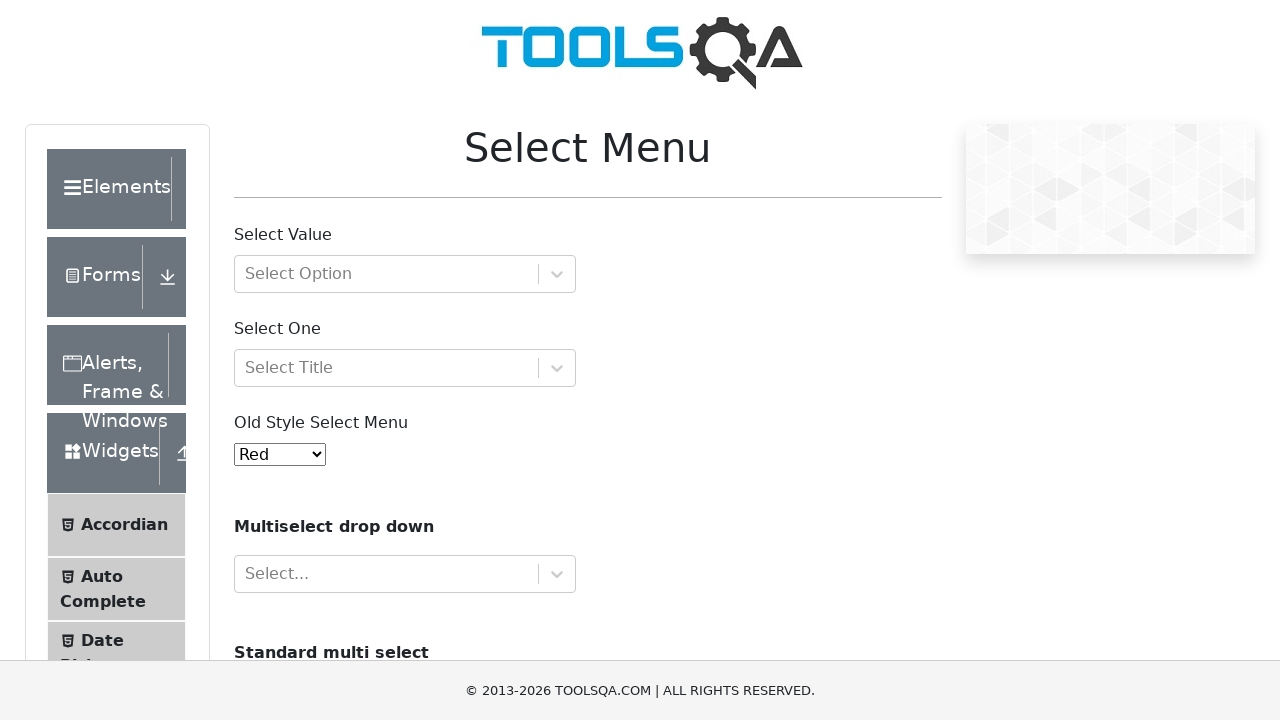

Scrolled to bottom of page
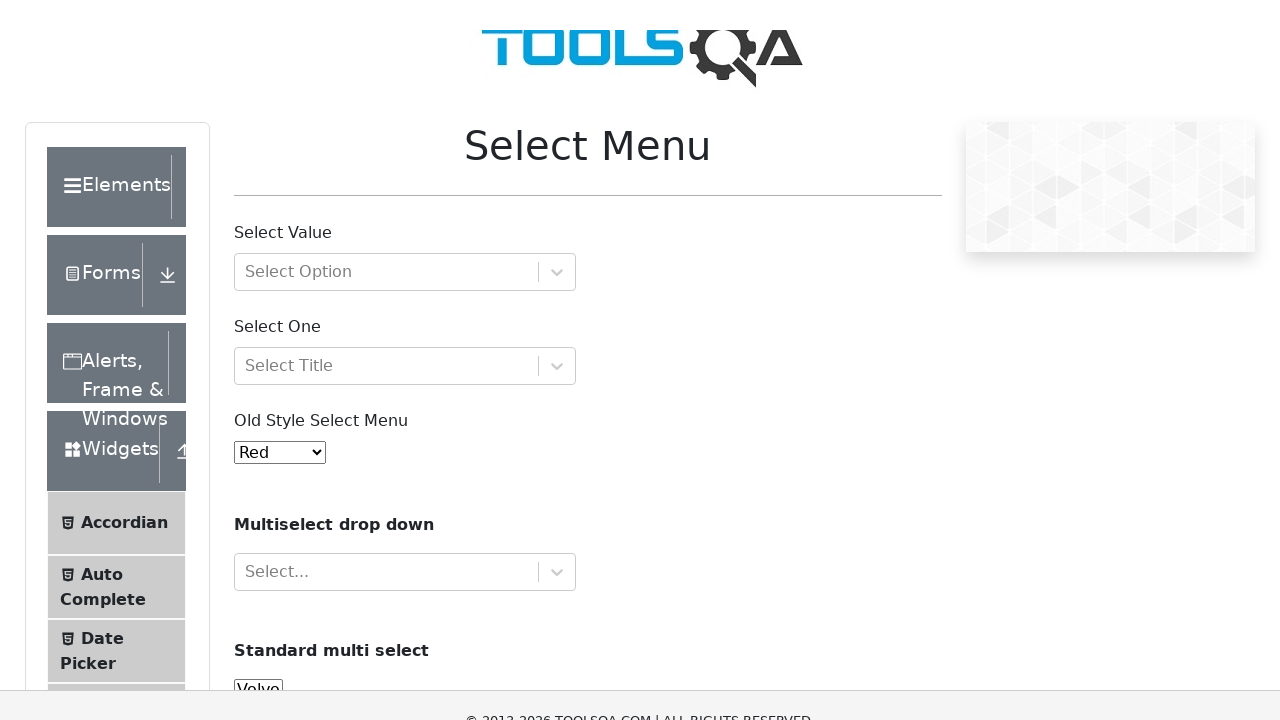

Selected multiple options 'Saab' and 'Opel' from the multi-select dropdown on #cars
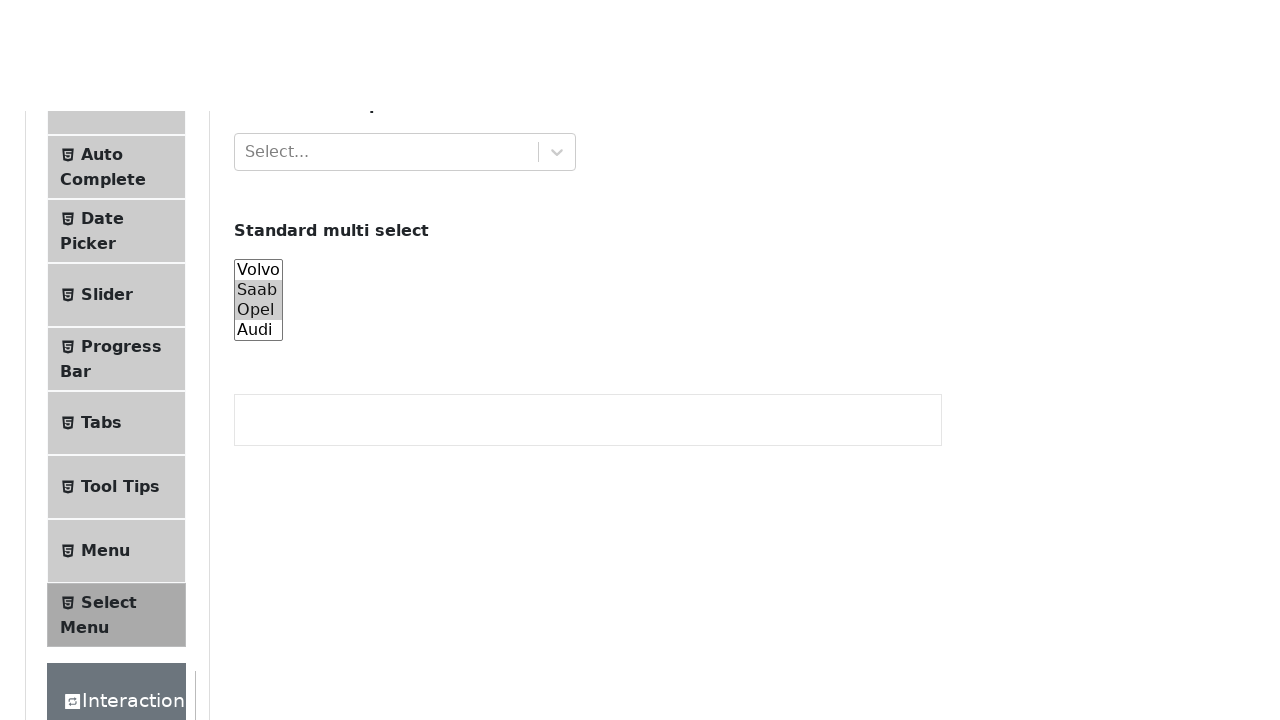

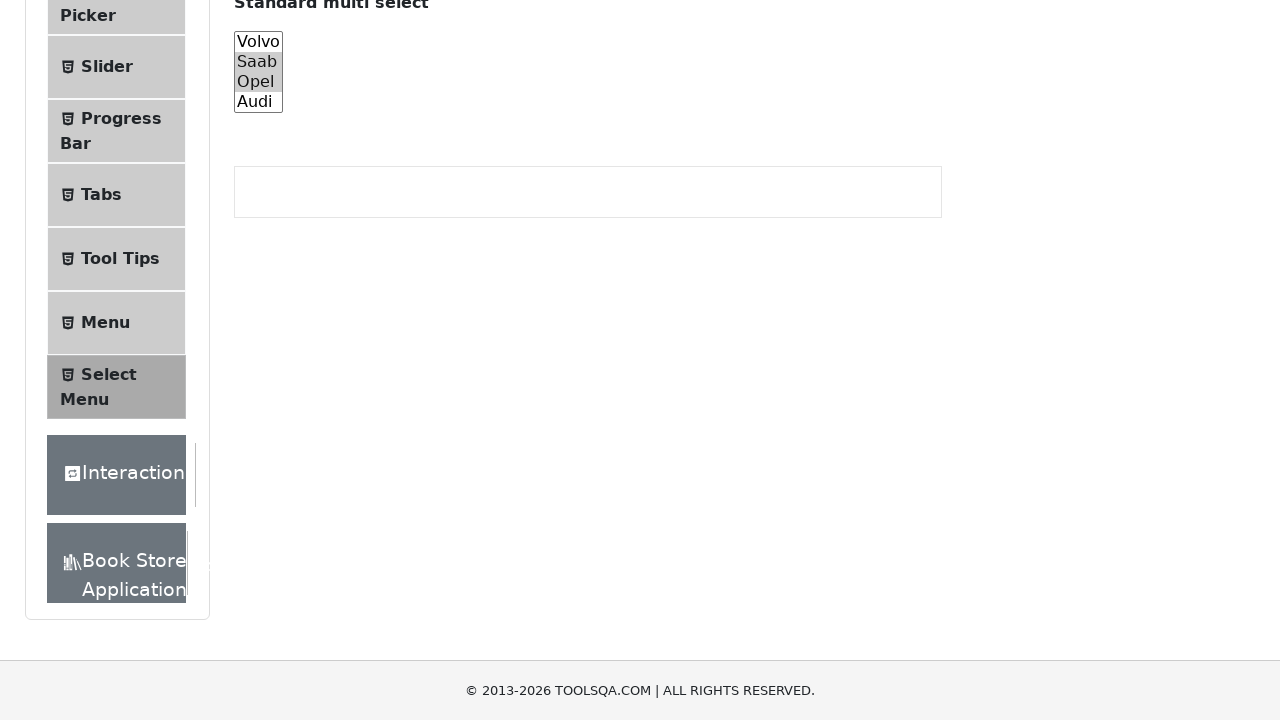